Navigates to the OrangeHRM login page and verifies the login submit button is visible

Starting URL: https://opensource-demo.orangehrmlive.com/web/index.php/auth/login

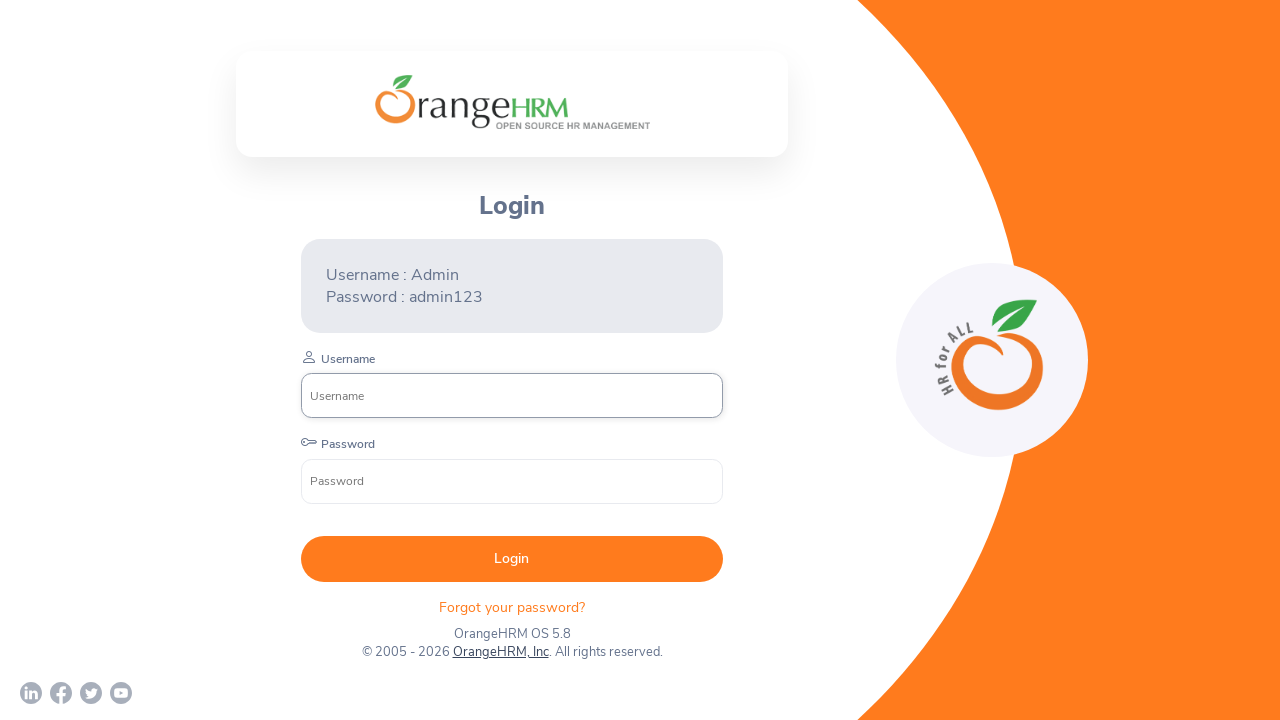

Waited for page to fully load (networkidle state)
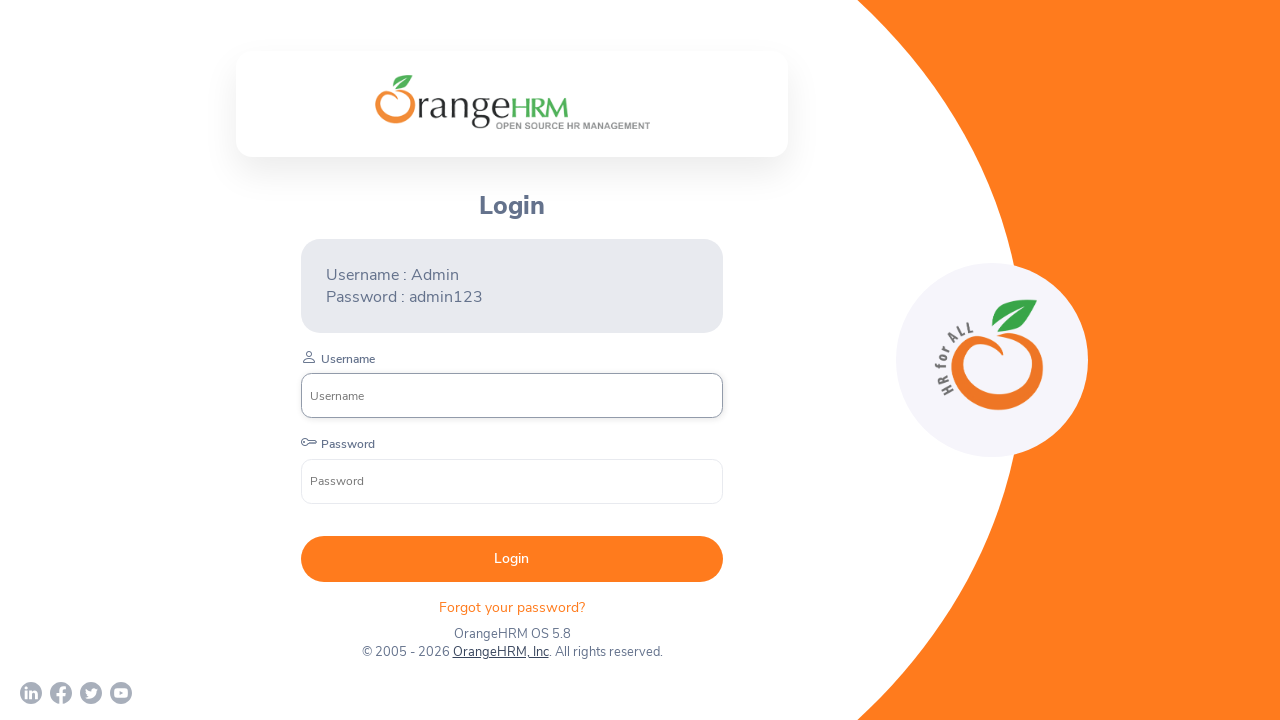

Located the login submit button element
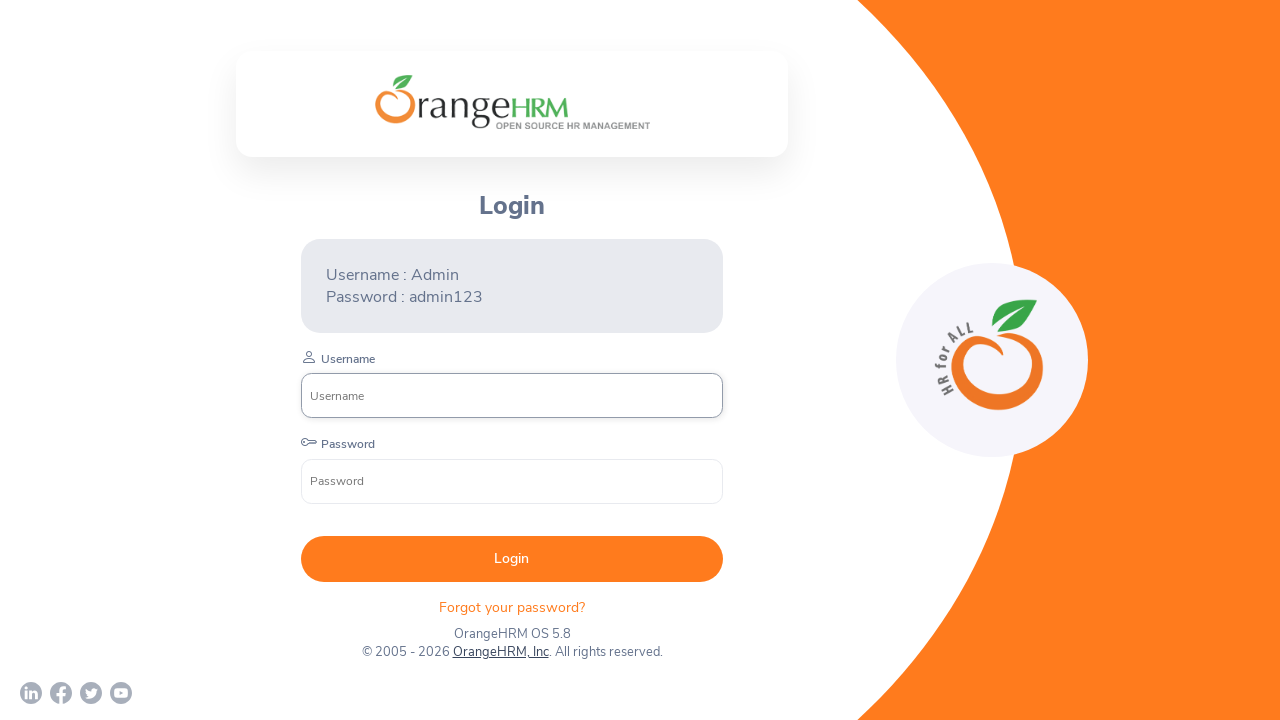

Verified the login submit button is visible
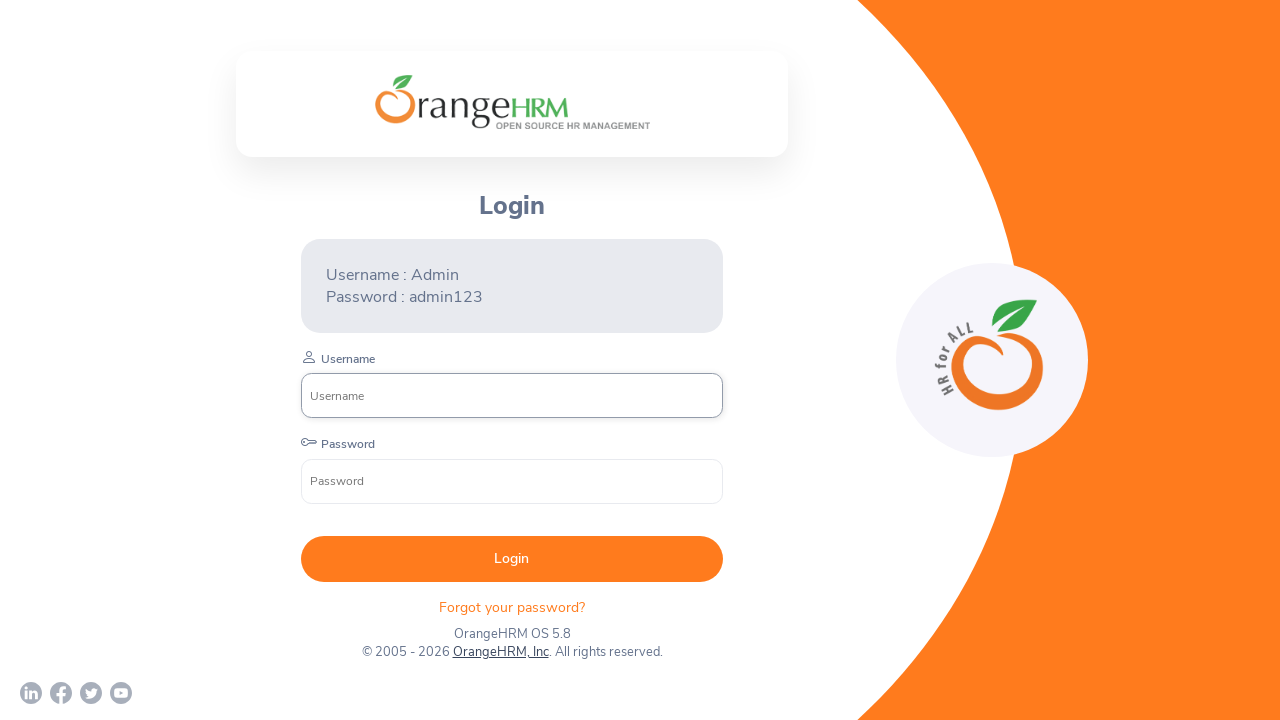

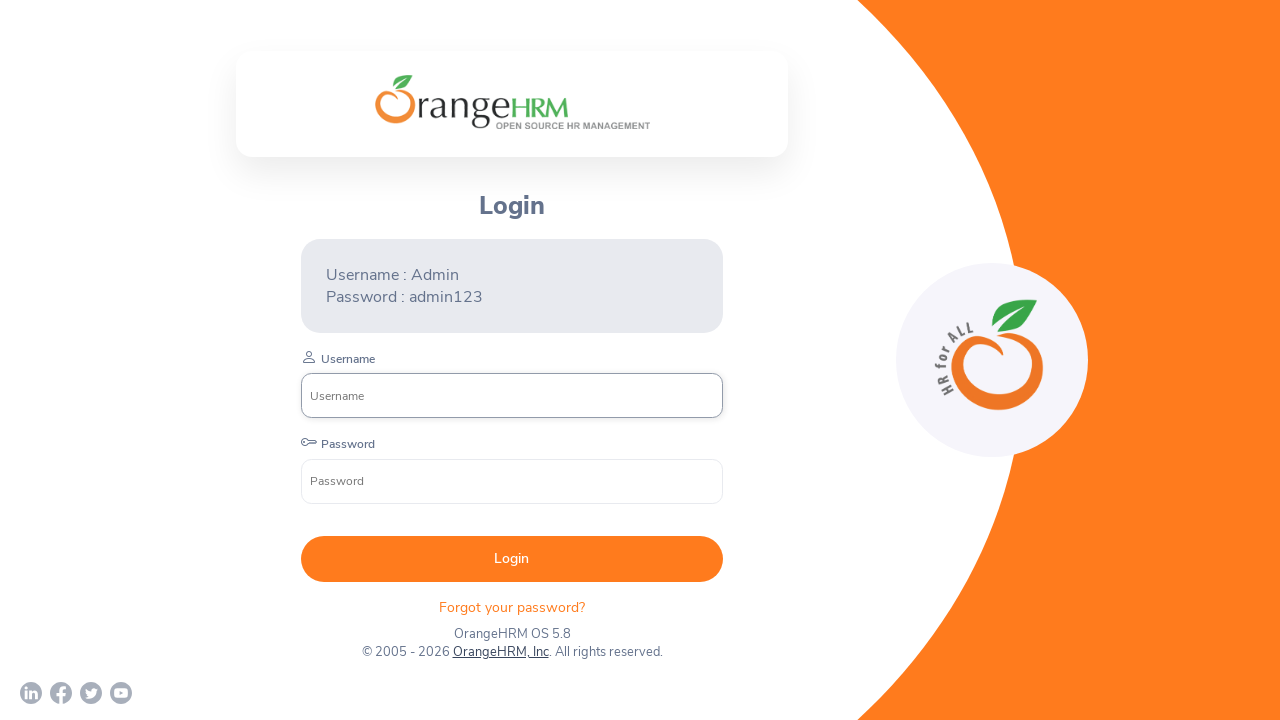